Navigates to career guide website and verifies that career options are displayed

Starting URL: https://www.careerguide.com/career-options

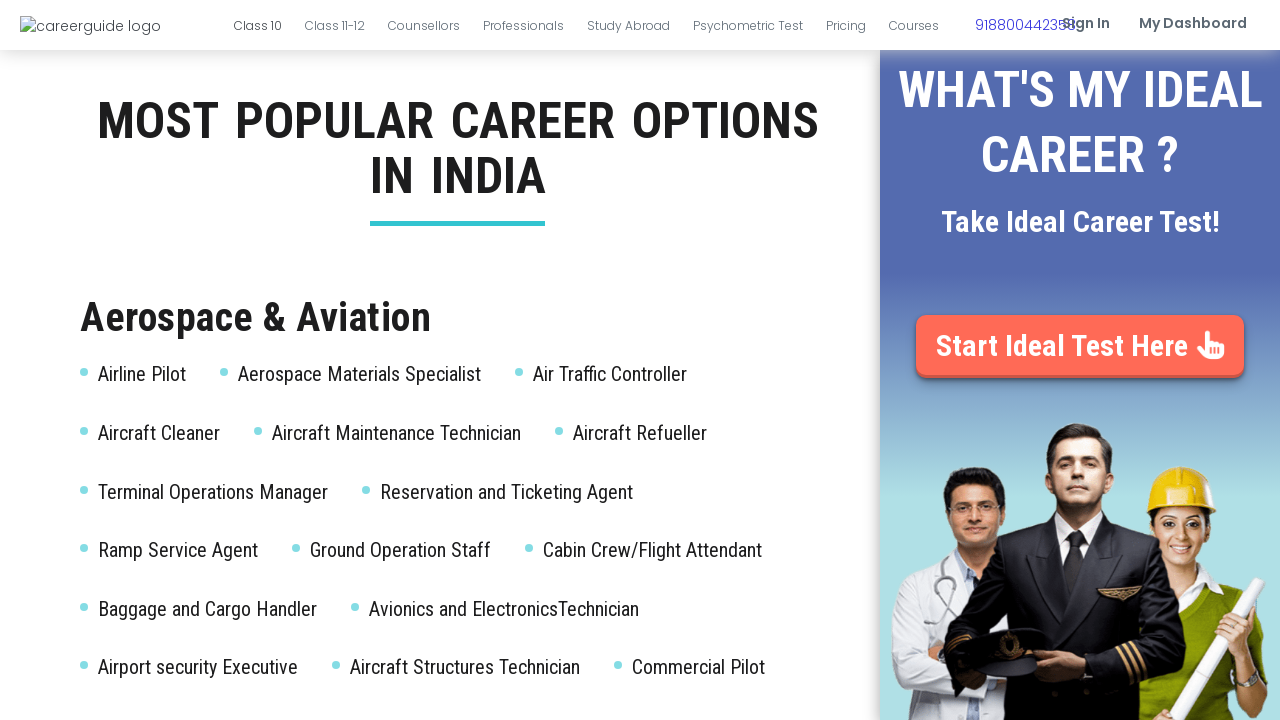

Navigated to career guide website career options page
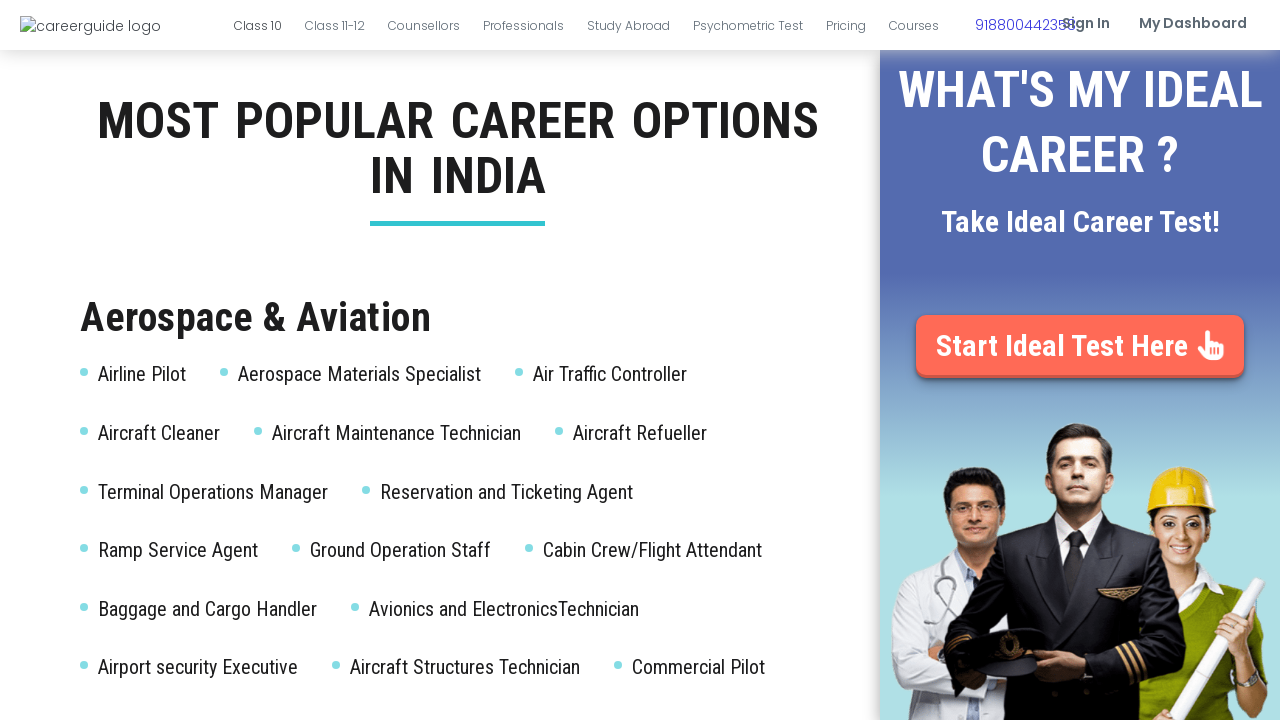

Career options loaded - h2 headers are now visible
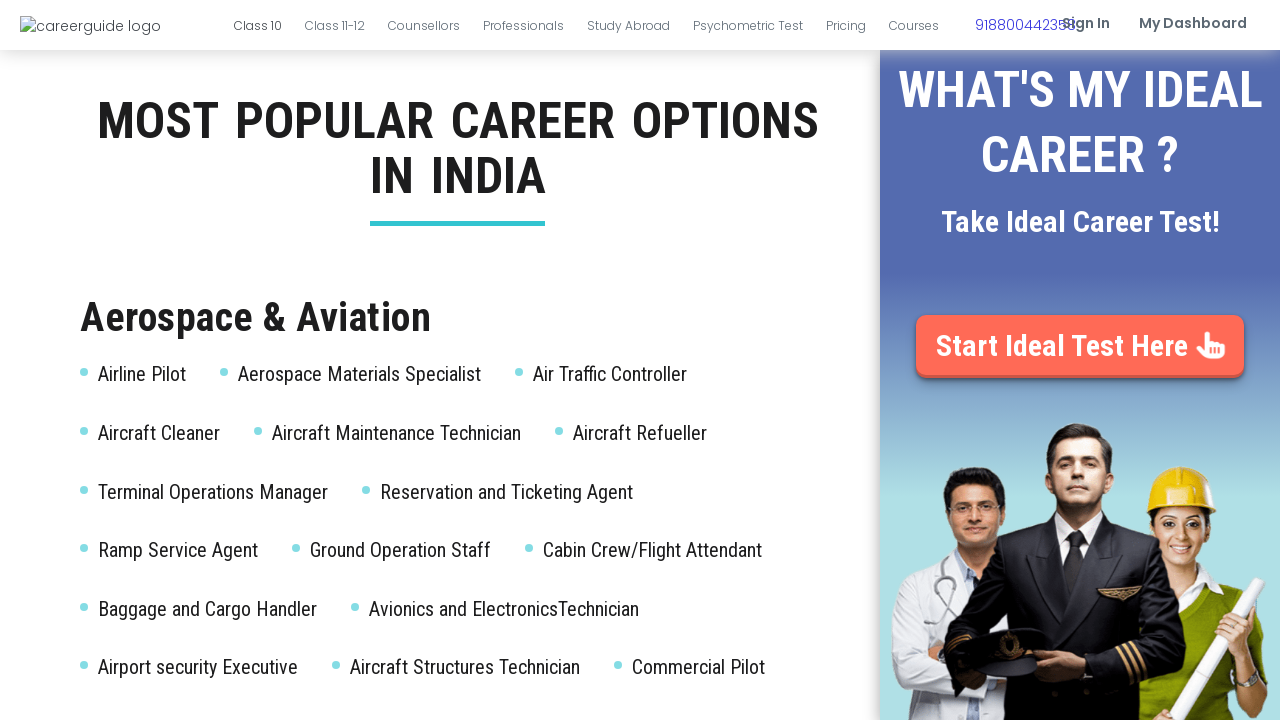

Retrieved all career option headers (h2 elements)
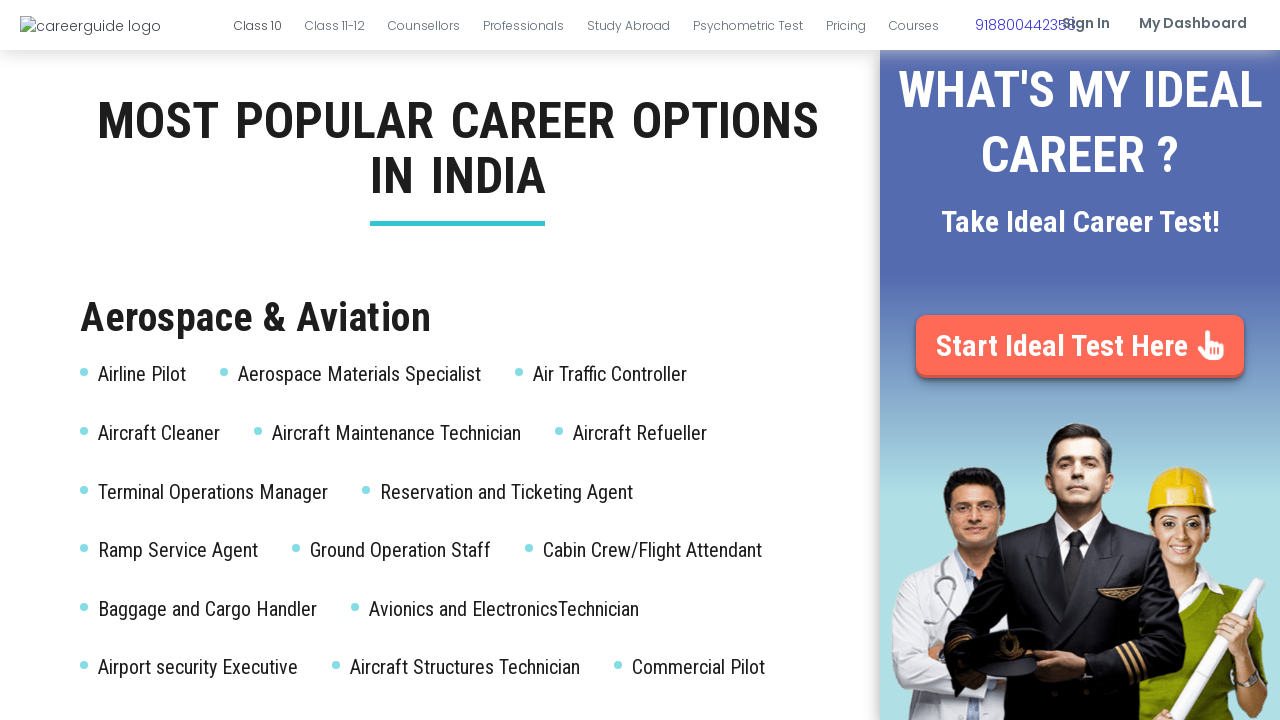

Verified that career options are displayed on the page
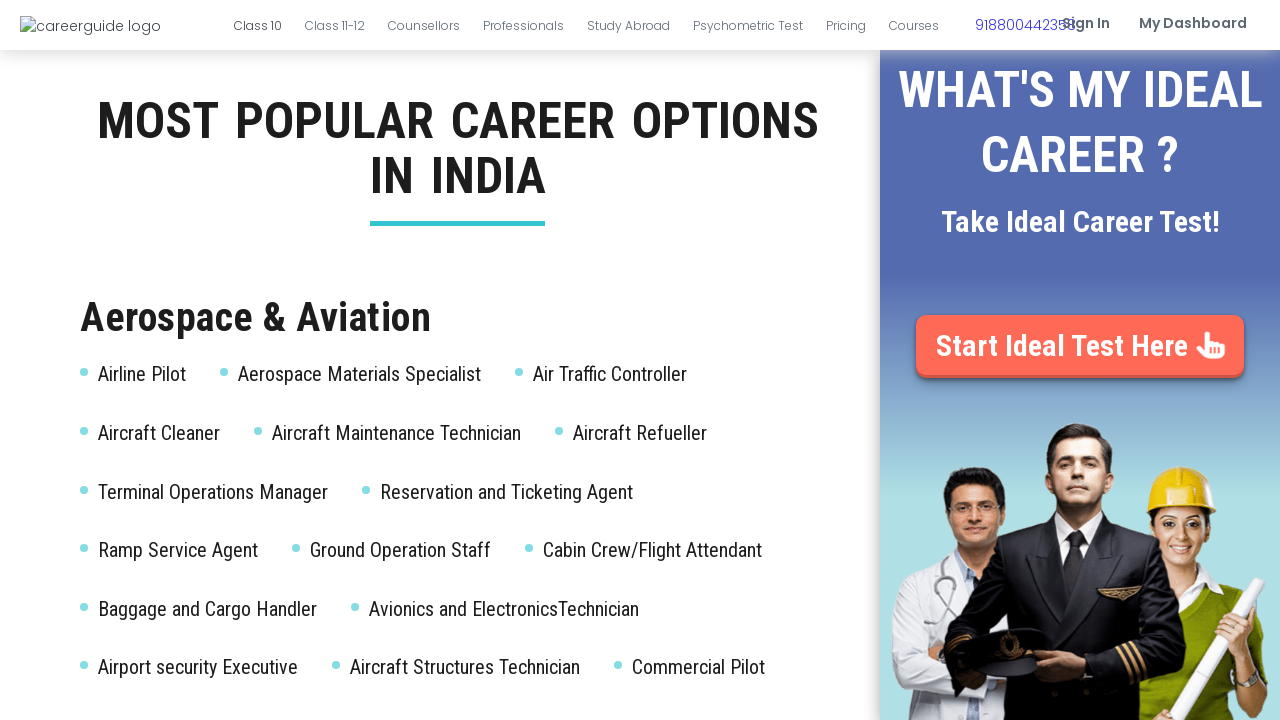

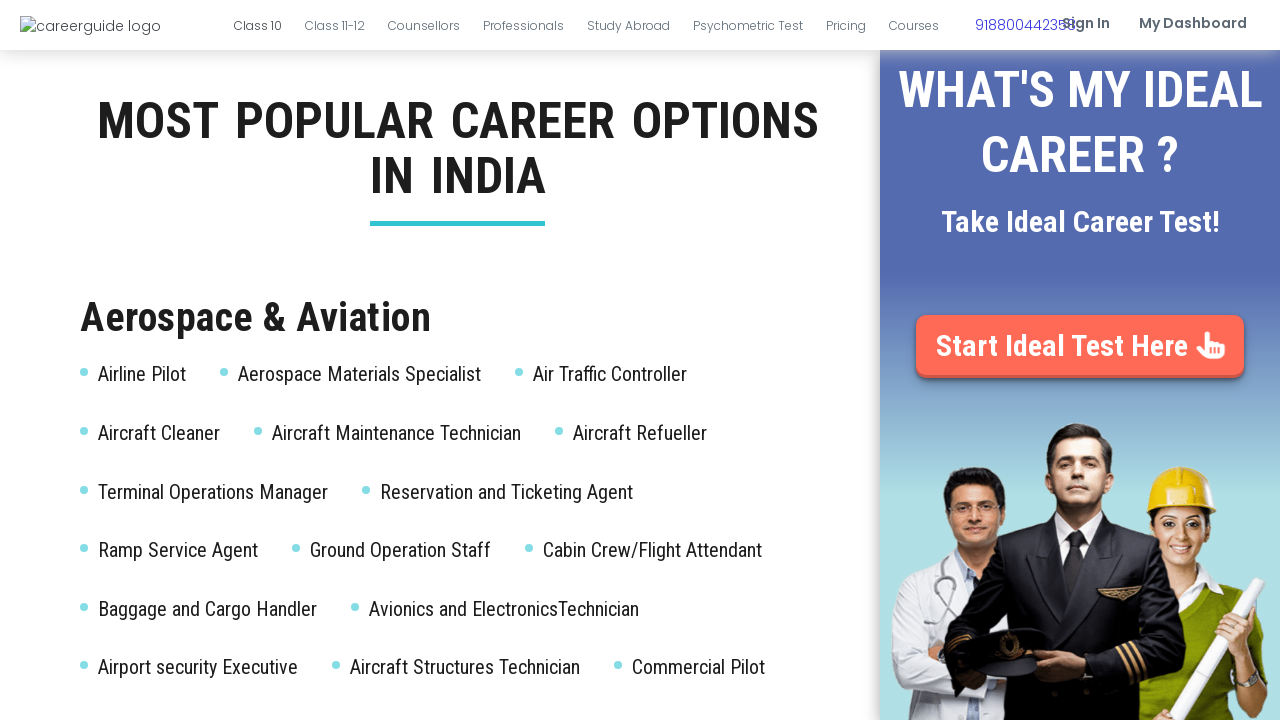